Tests the quiz functionality by starting a JavaScript basics quiz twice and verifying that different questions are shown each time

Starting URL: https://learn.javascript.ru/quiz

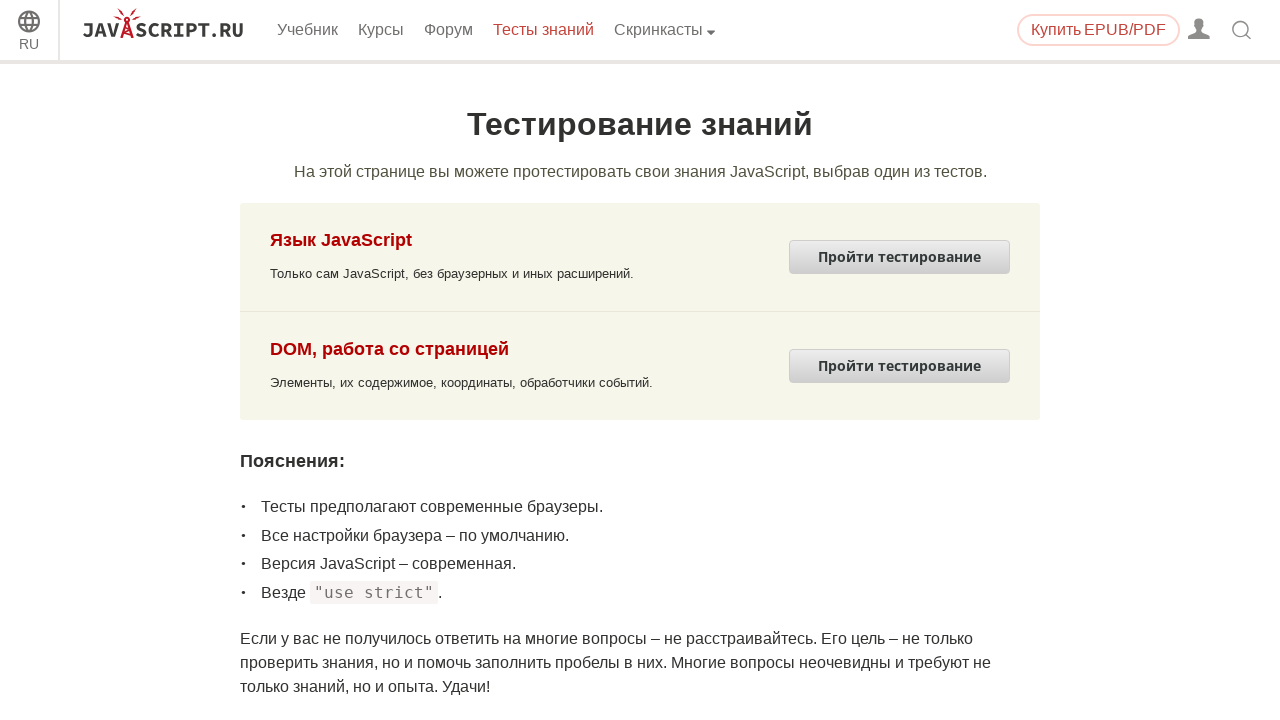

Clicked to start the JavaScript basics quiz for the first time at (900, 257) on form[action='/quiz/start/js-basic']
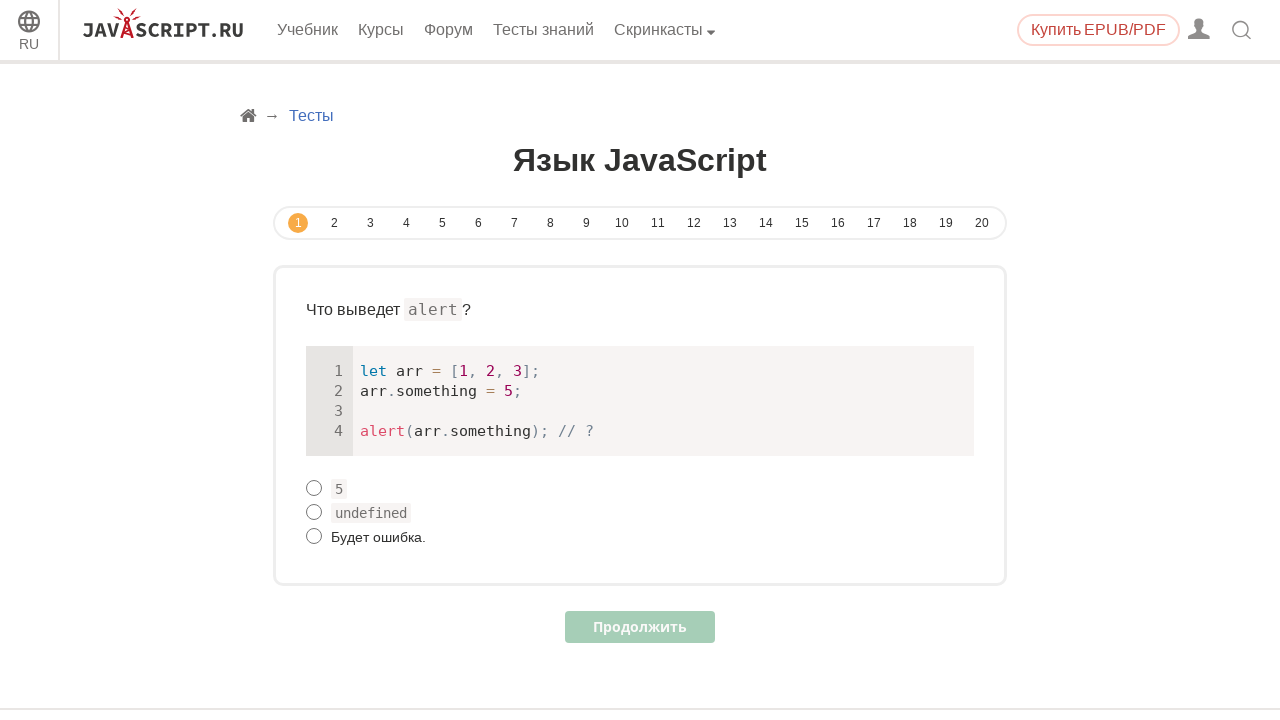

First quiz question loaded successfully
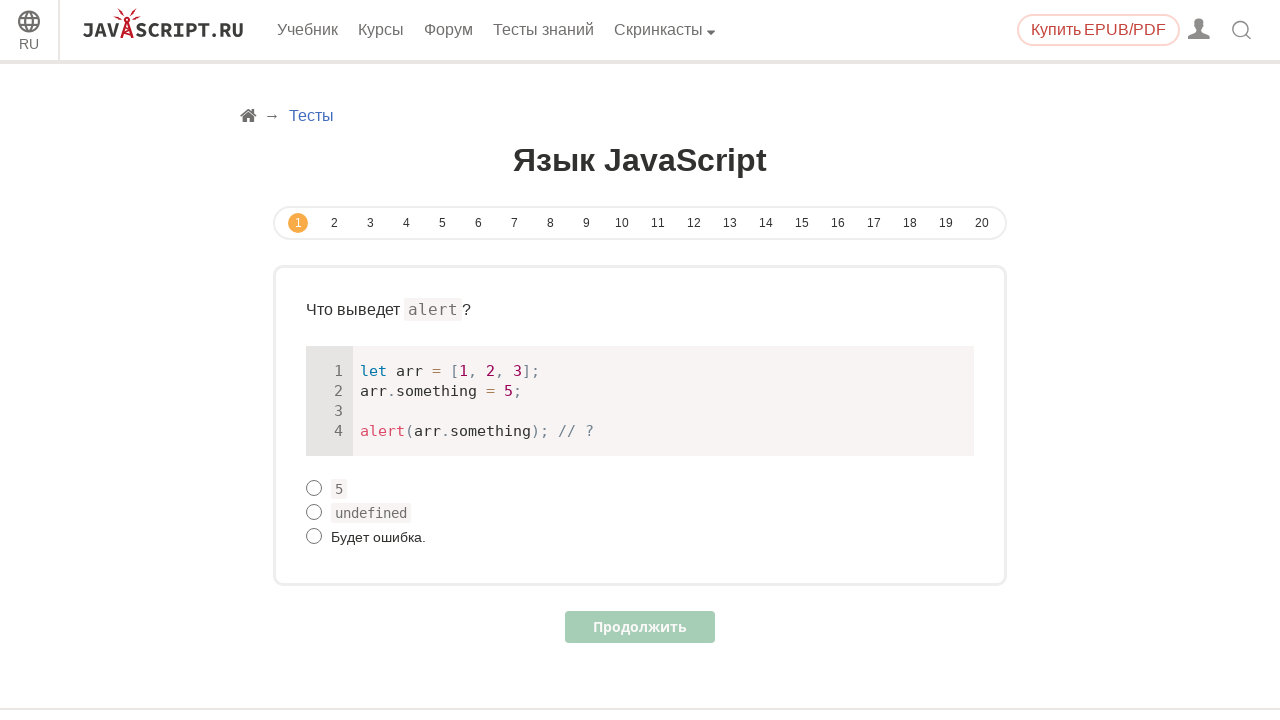

Waited 1 second for quiz to fully render
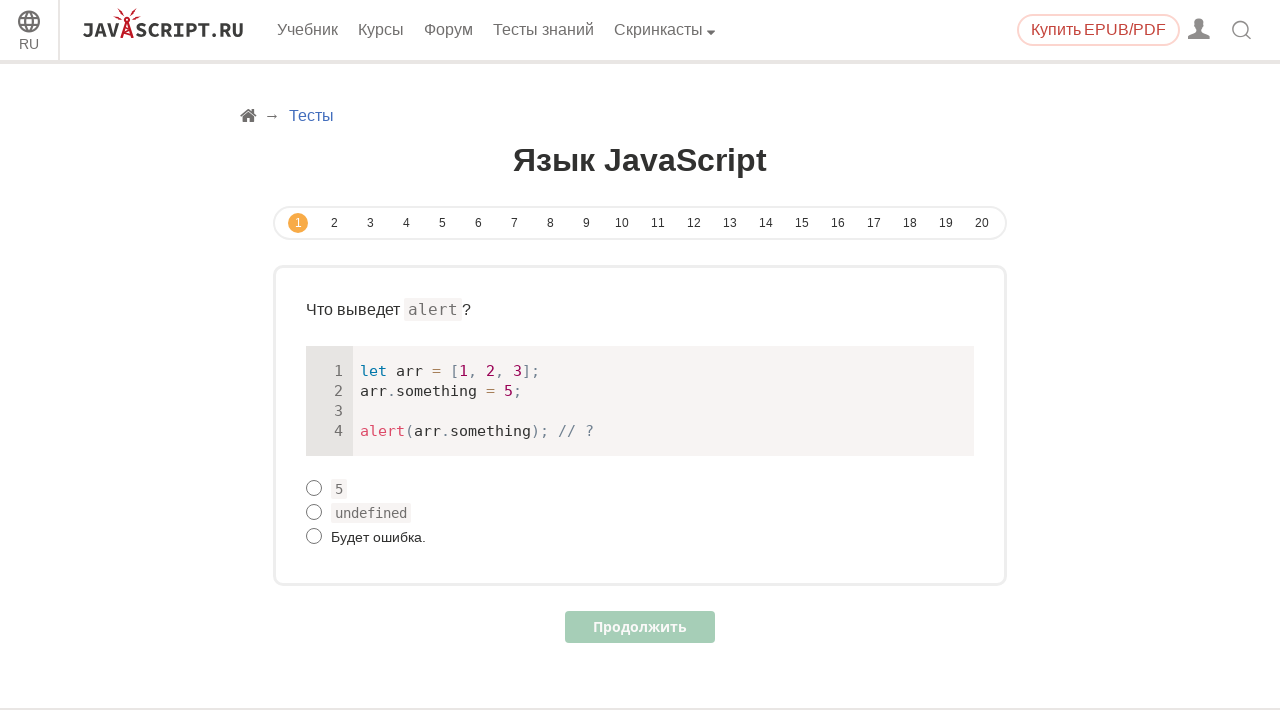

Clicked on 'Тесты знаний' link to navigate back to tests page at (544, 30) on text=Тесты знаний
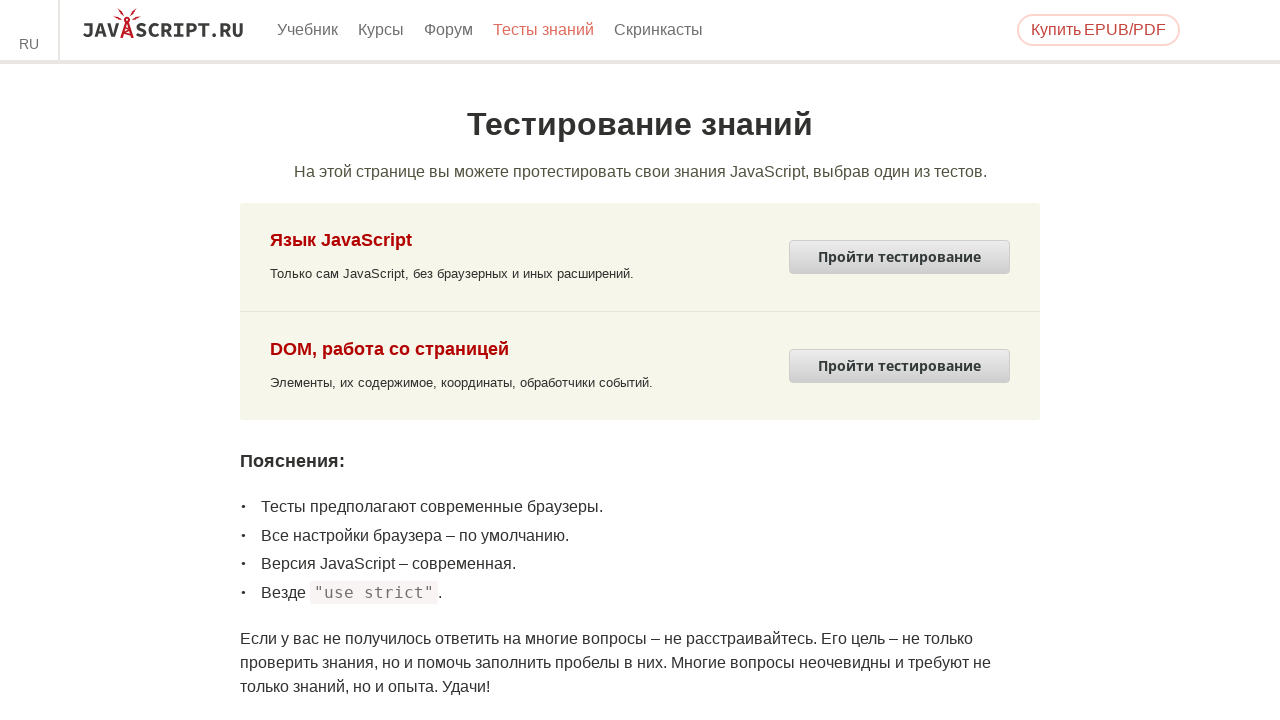

Waited 1 second for tests page to load
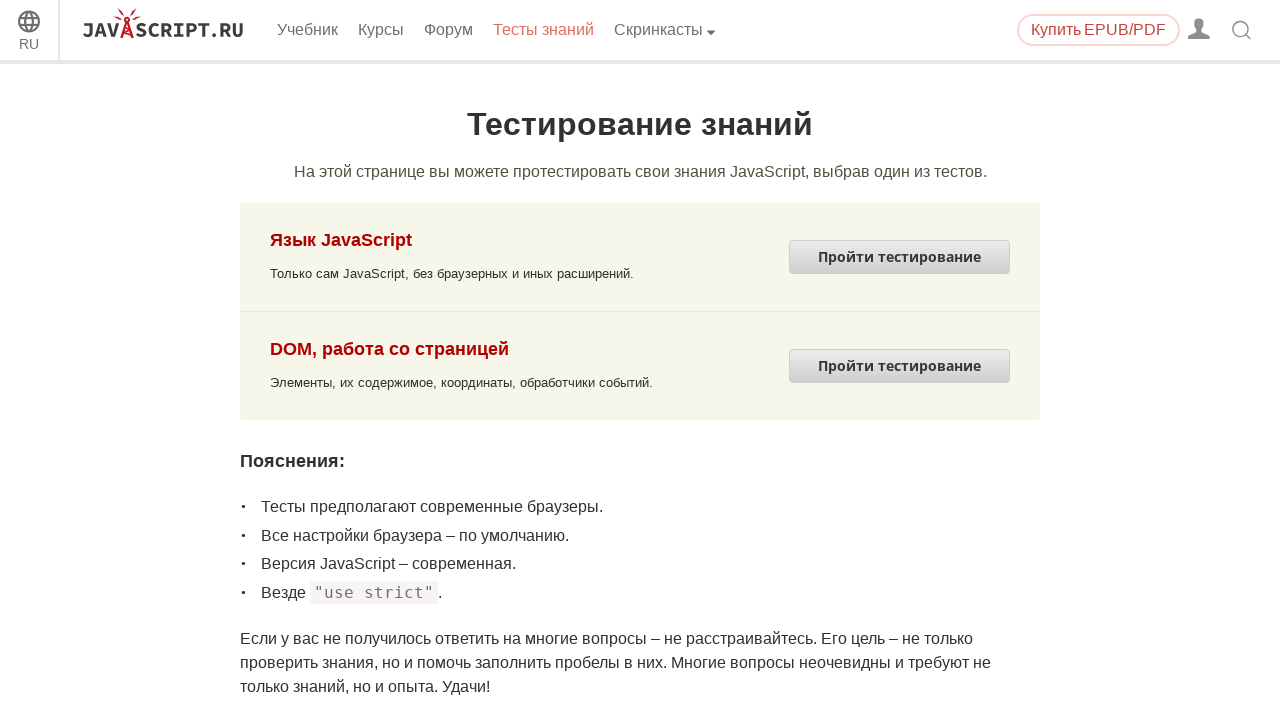

Clicked to start the JavaScript basics quiz for the second time at (900, 257) on form[action='/quiz/start/js-basic']
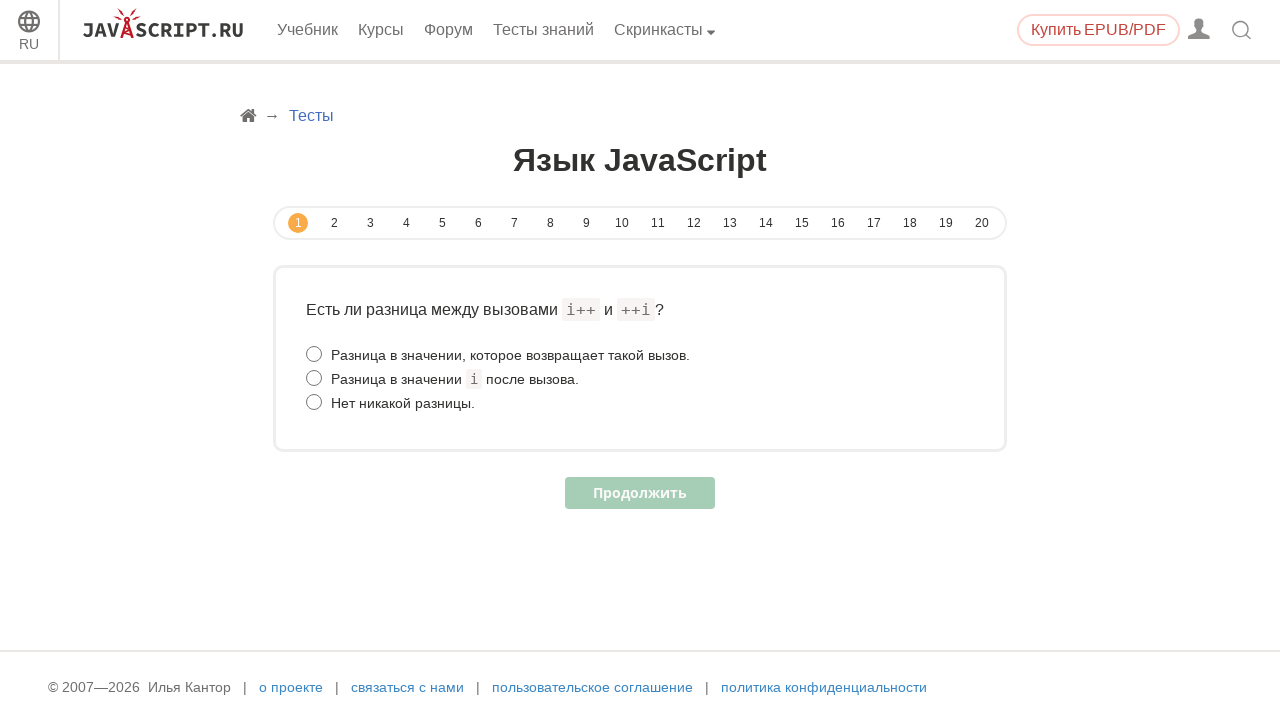

Second quiz question loaded successfully, verifying different question is shown
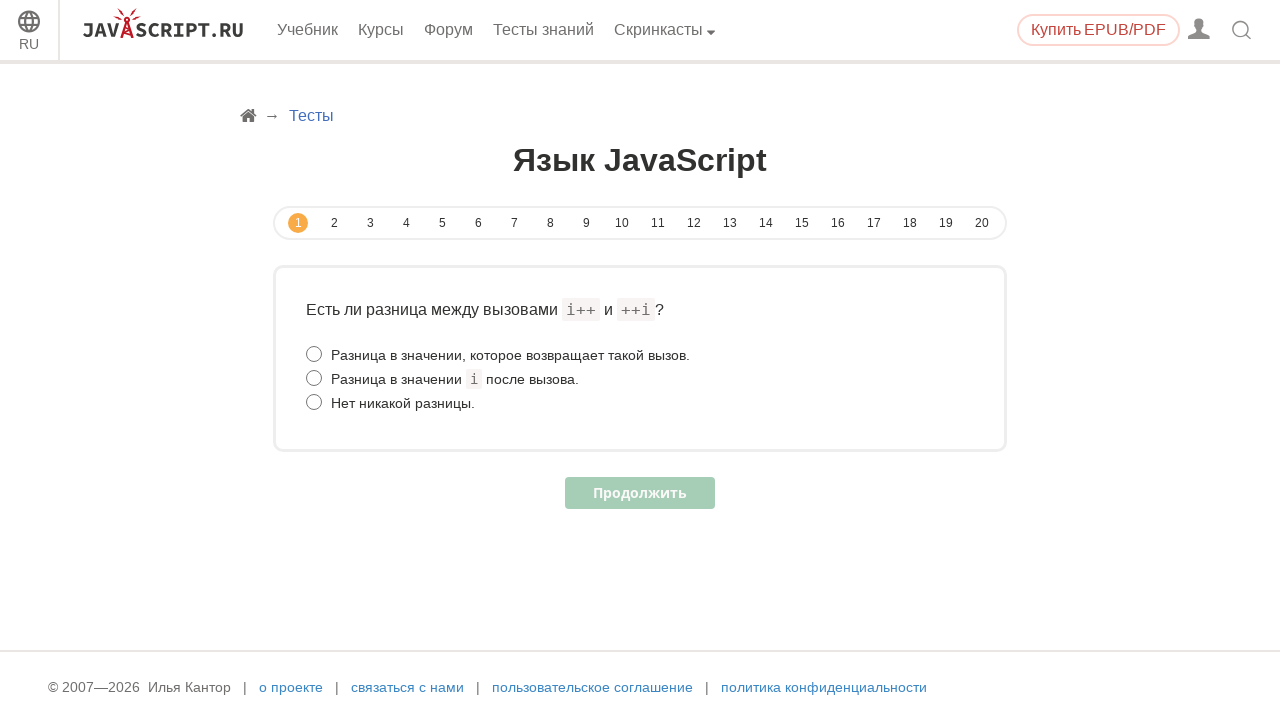

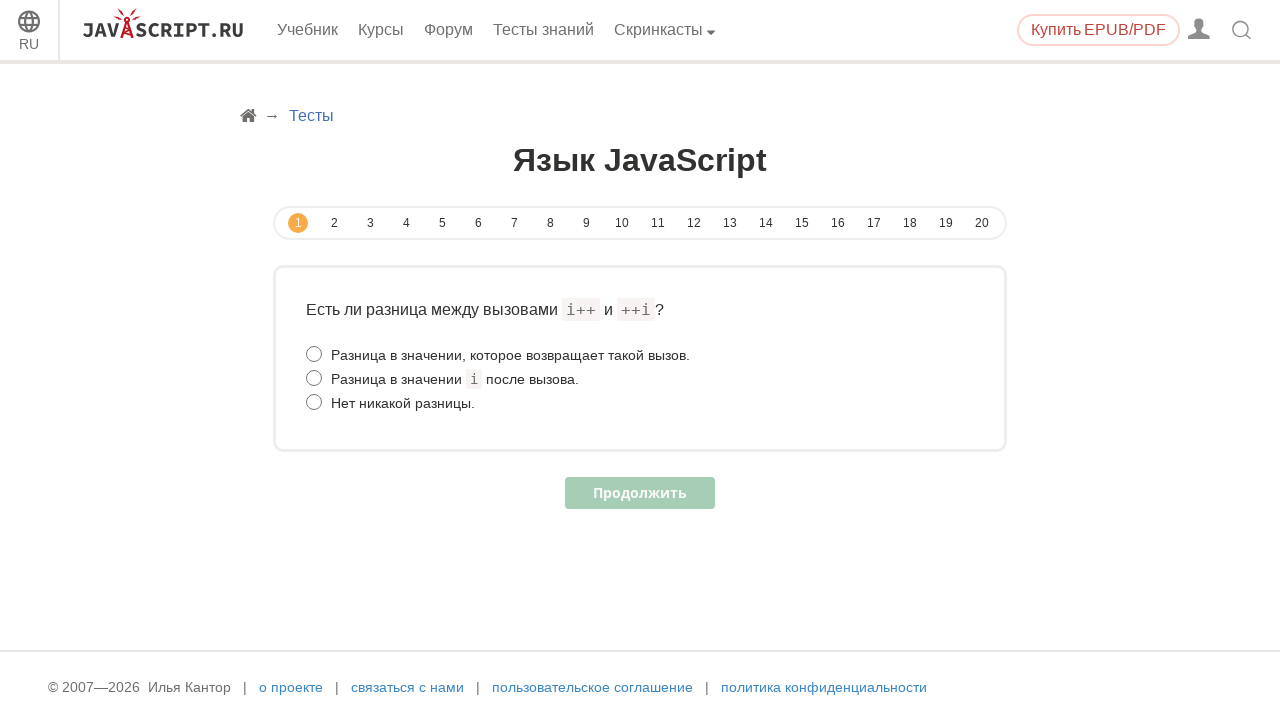